Navigates to the Atitus website and clicks on the "Cursos" (Courses) link

Starting URL: https://atitus.edu.br

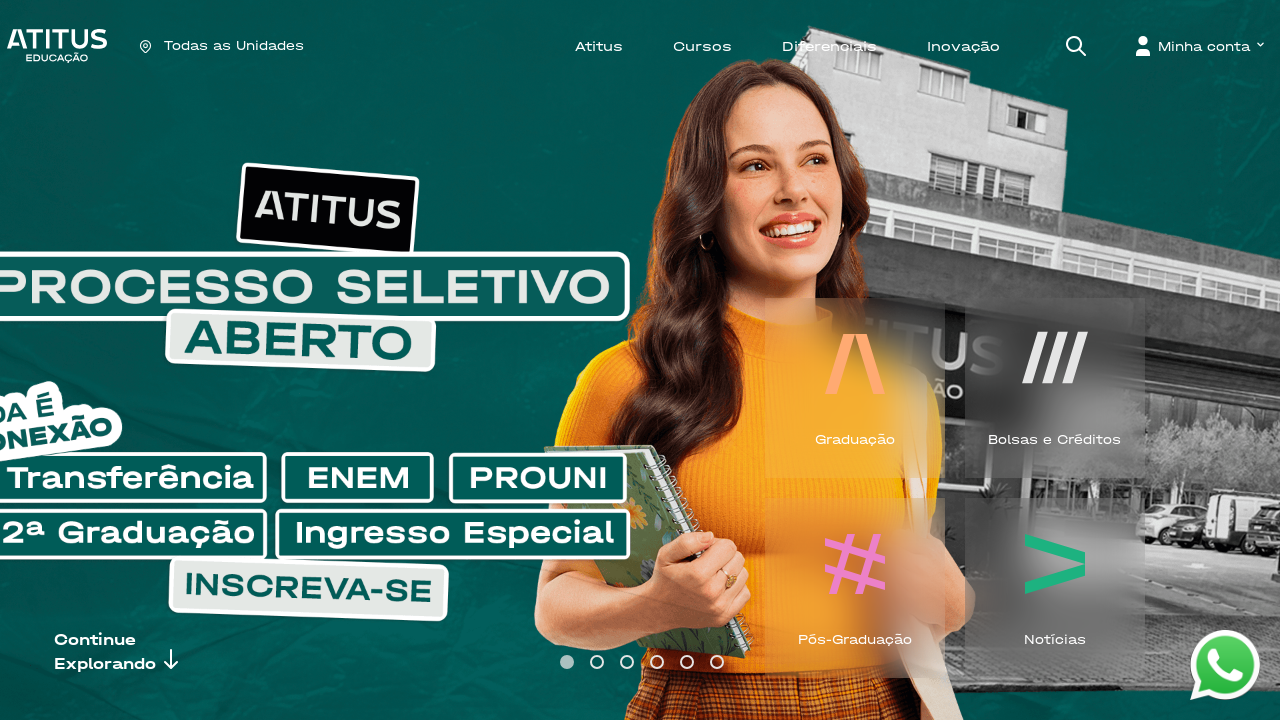

Navigated to Atitus website (https://atitus.edu.br)
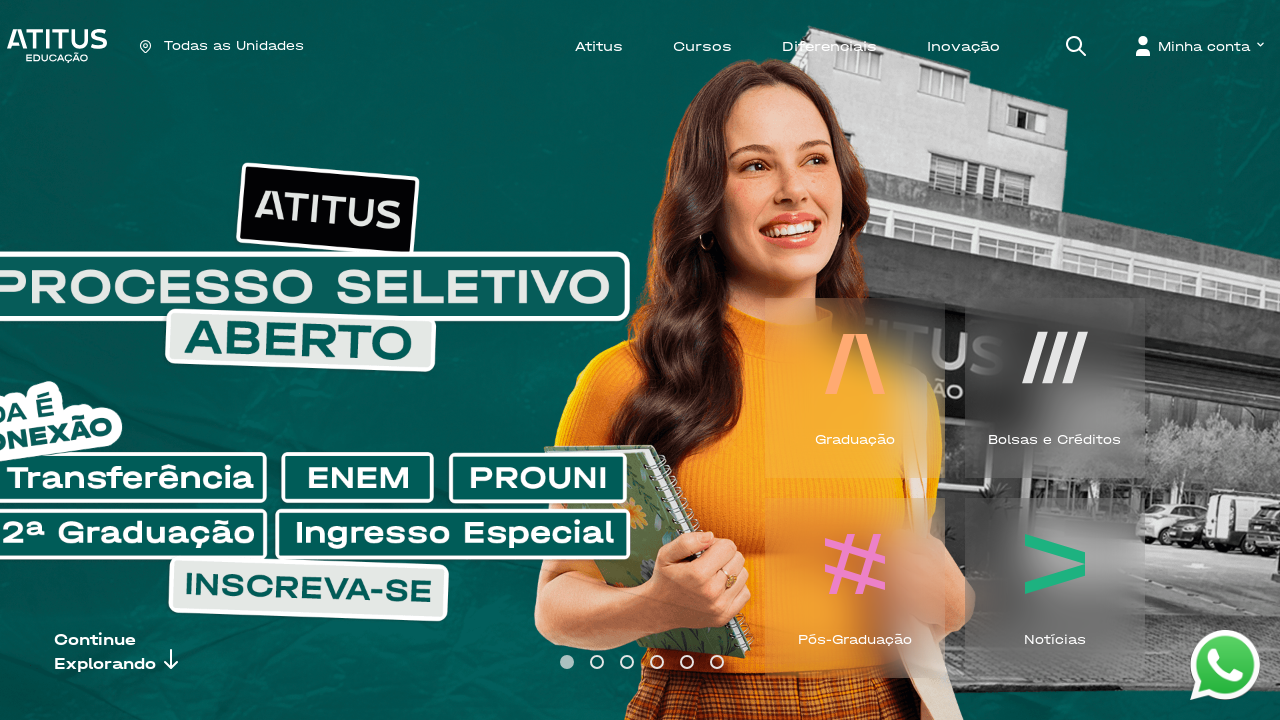

Clicked on the 'Cursos' (Courses) link at (702, 46) on text=Cursos
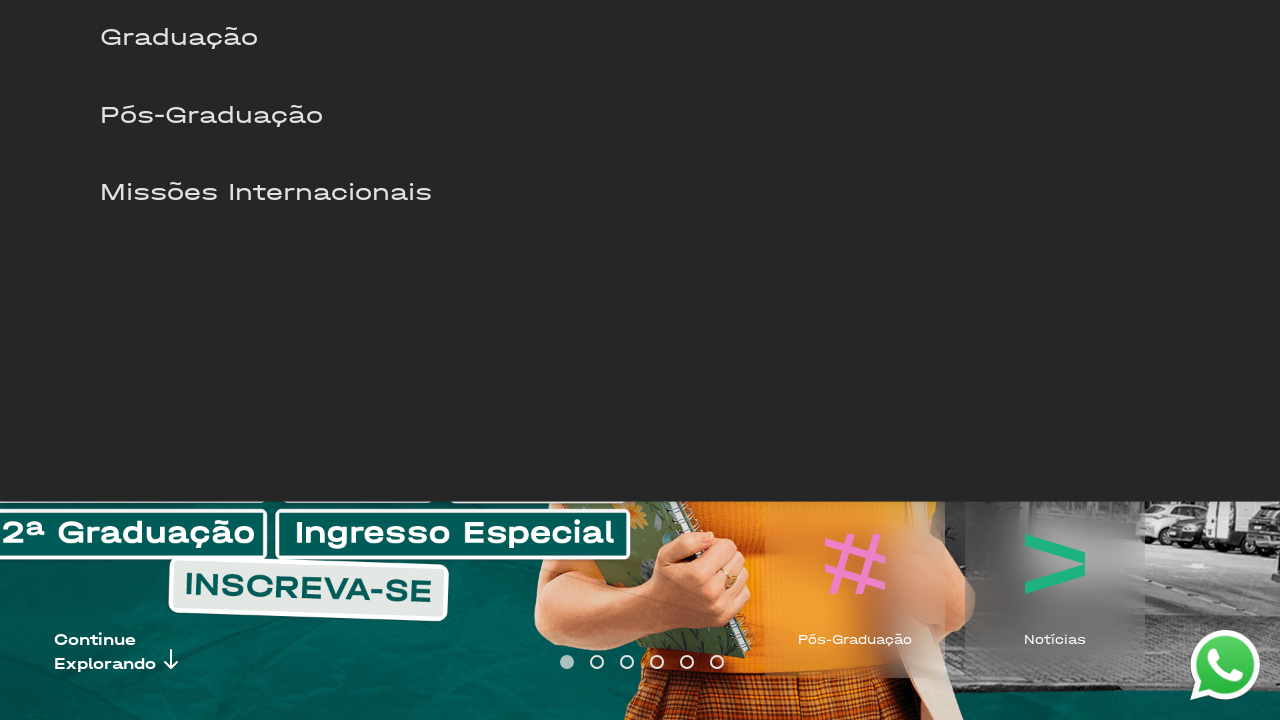

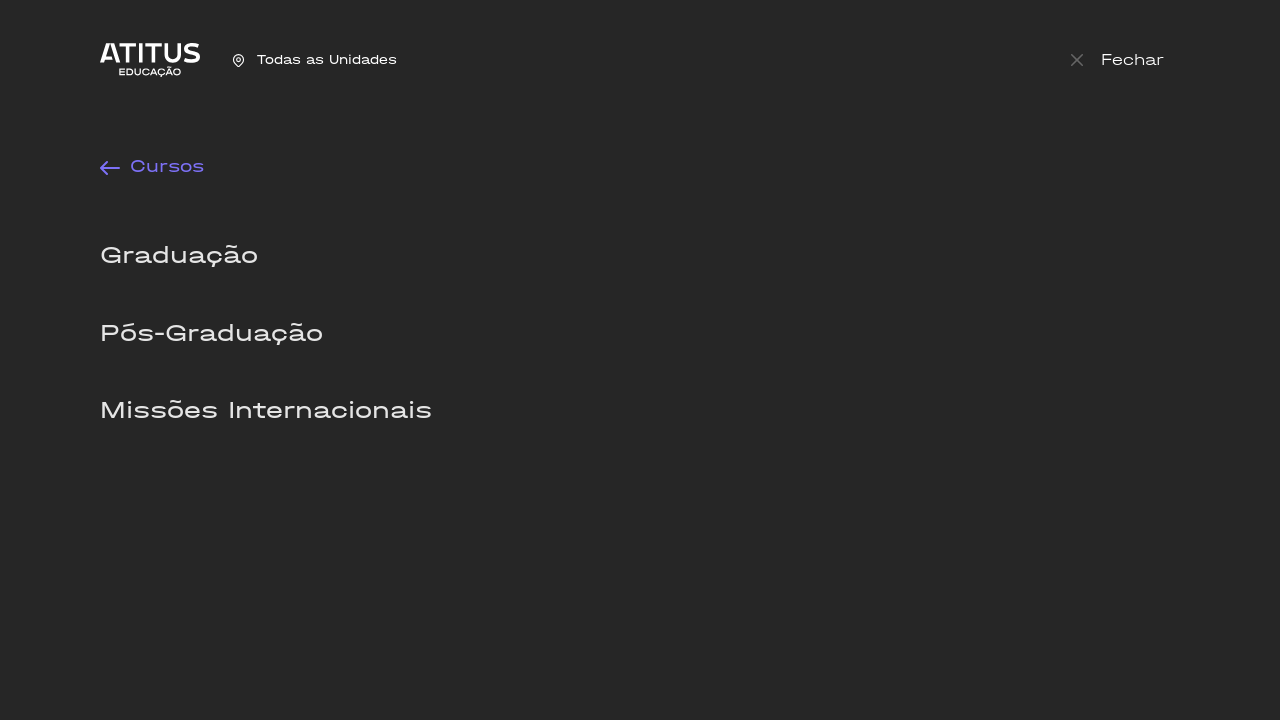